Navigates to Top List then New Comments section and verifies the content paragraph is empty

Starting URL: http://www.99-bottles-of-beer.net/

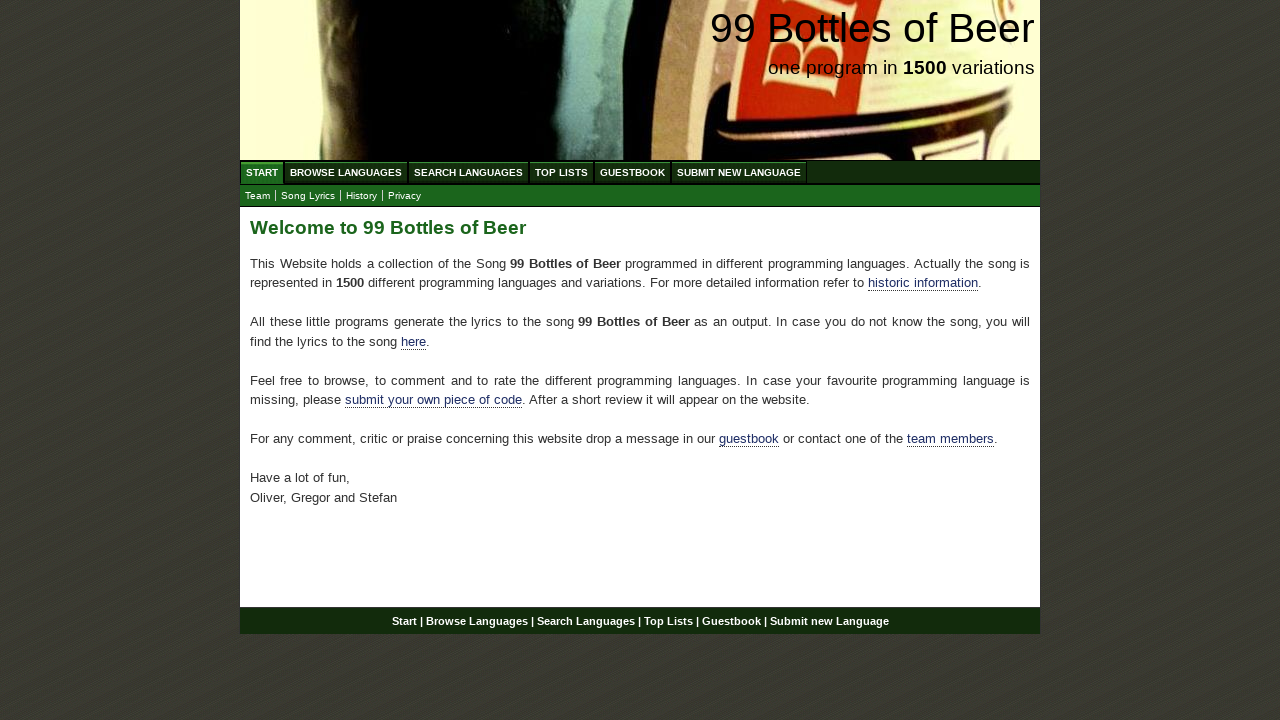

Clicked on Top List button at (562, 172) on xpath=/html/body/div/div[2]/ul[1]/li[4]/a
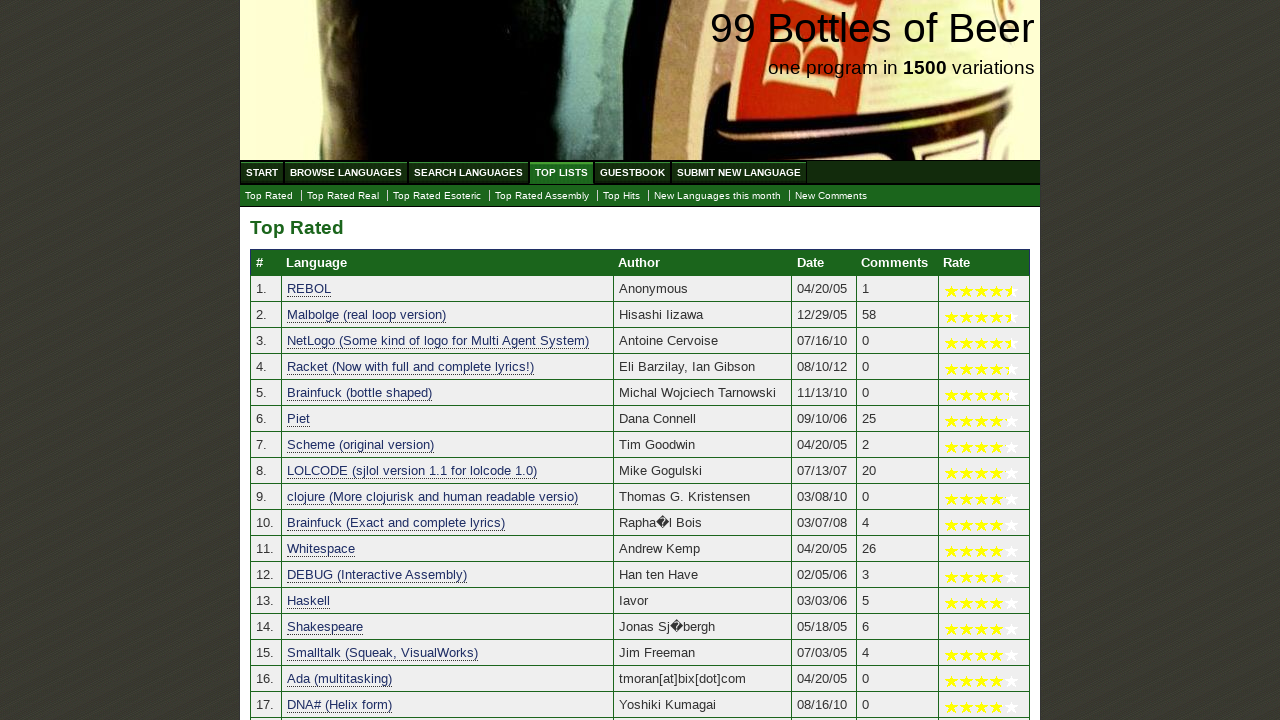

Clicked on New Comments button at (831, 196) on xpath=/html/body/div/div[2]/ul[2]/li[7]/a
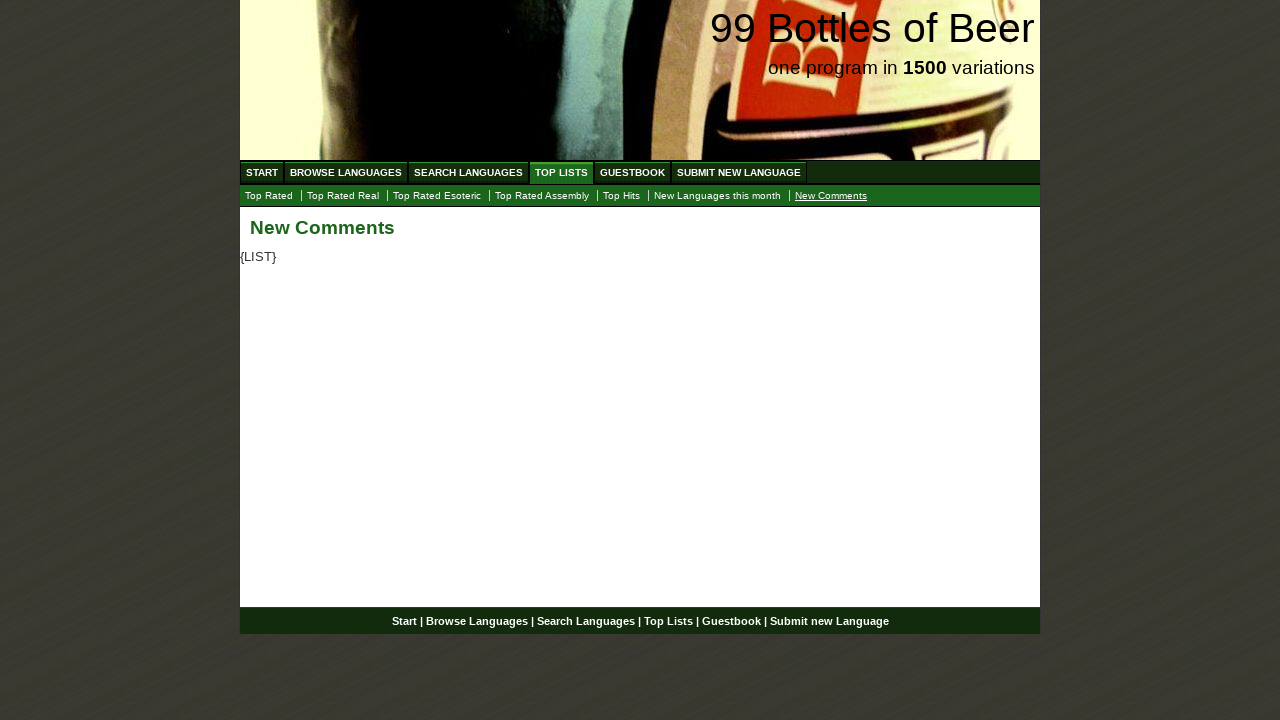

Content paragraph loaded and is ready
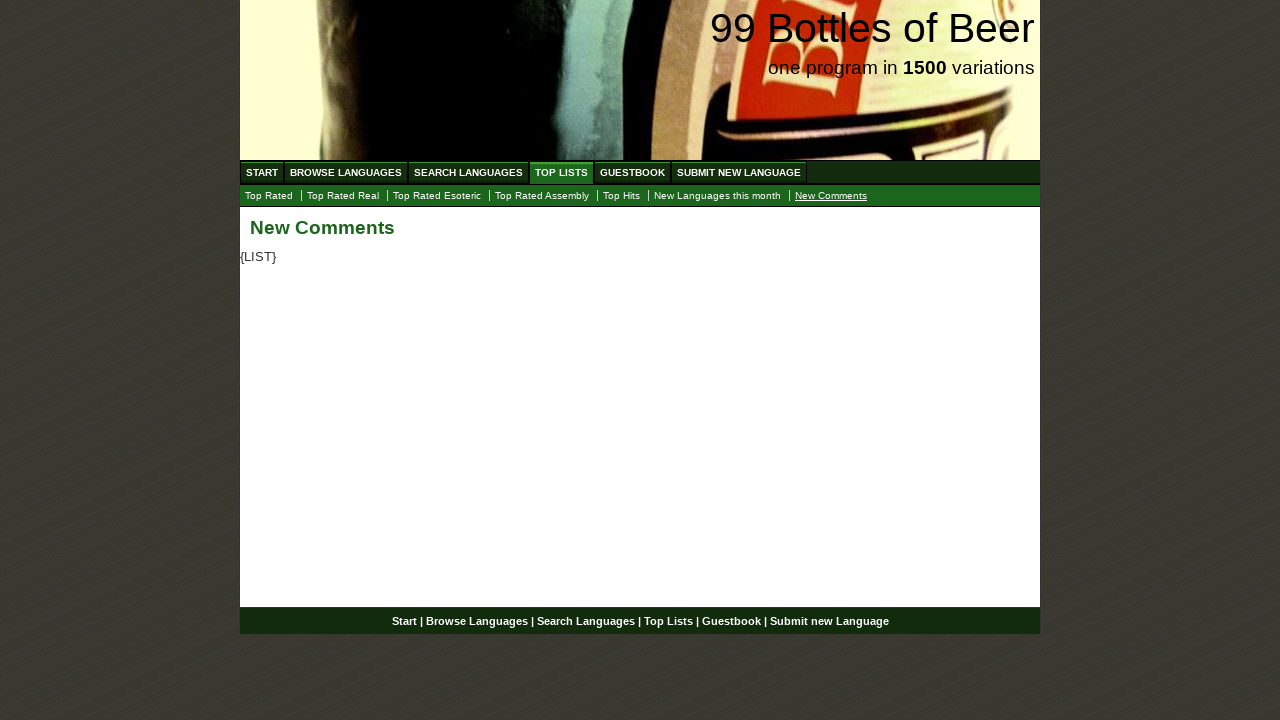

Verified that content paragraph is empty
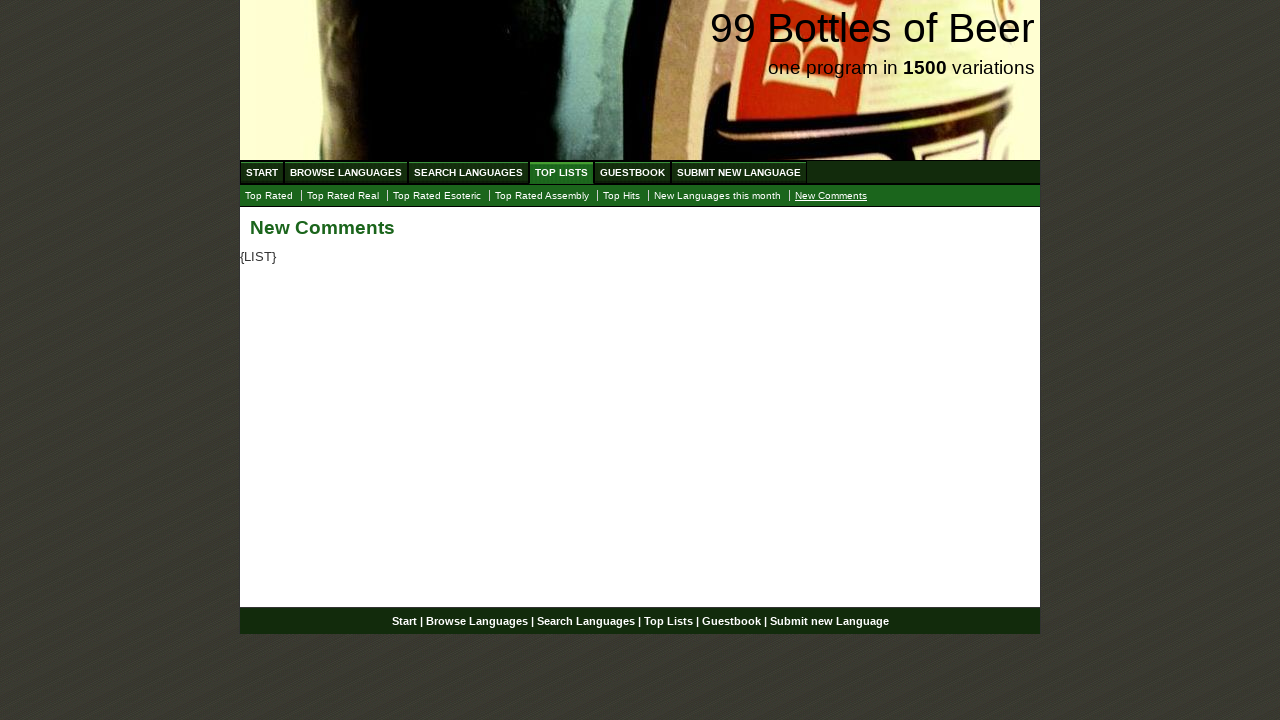

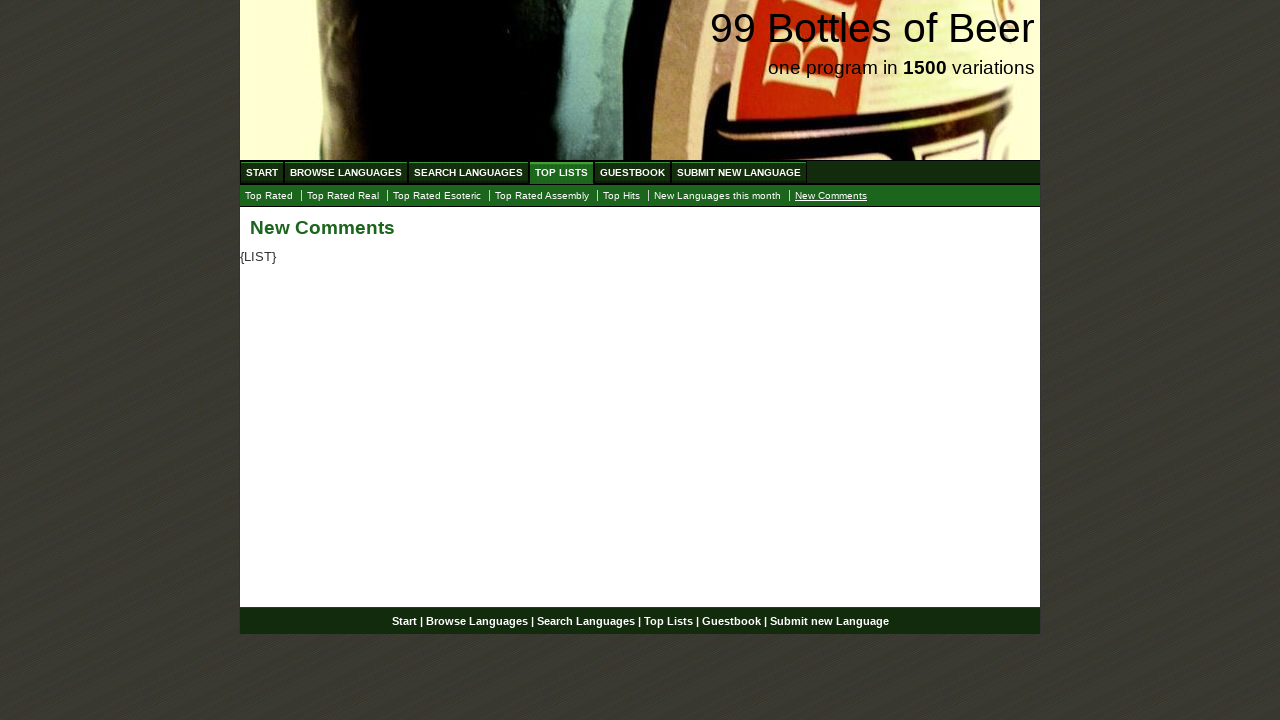